Tests drag and drop functionality by dragging element A to element B's position

Starting URL: http://the-internet.herokuapp.com/drag_and_drop

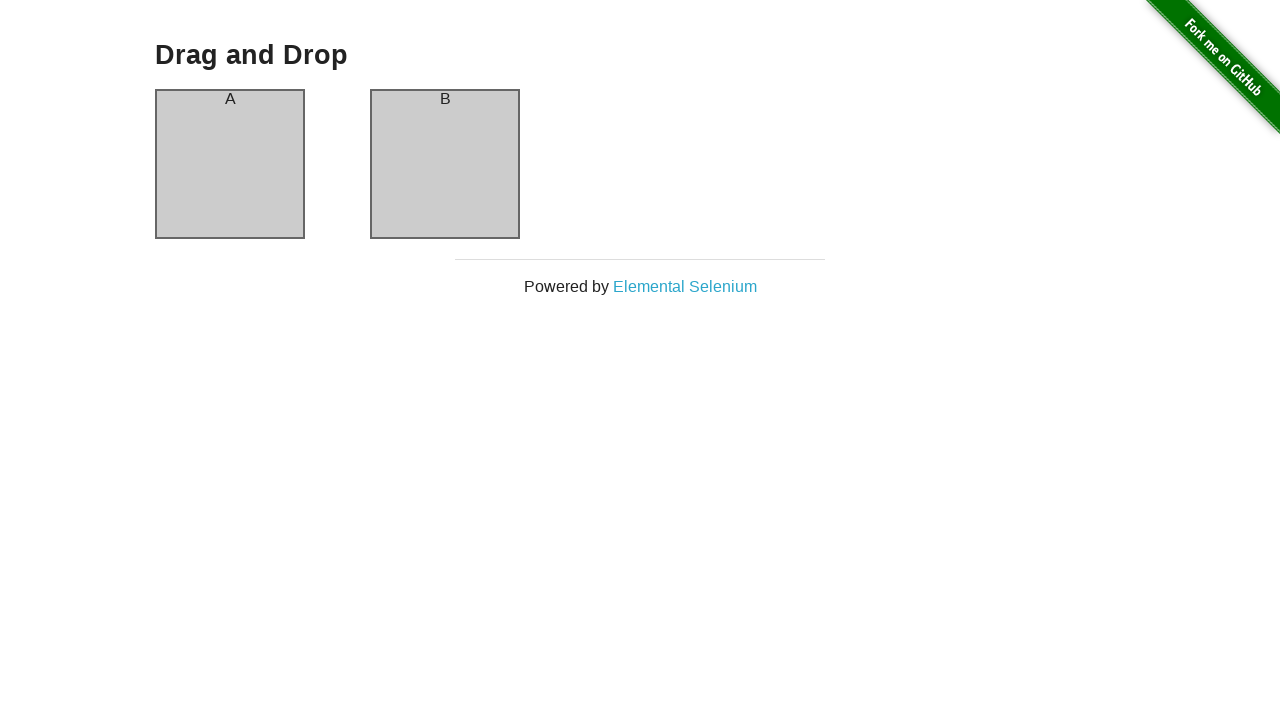

Located element A (column-a) for dragging
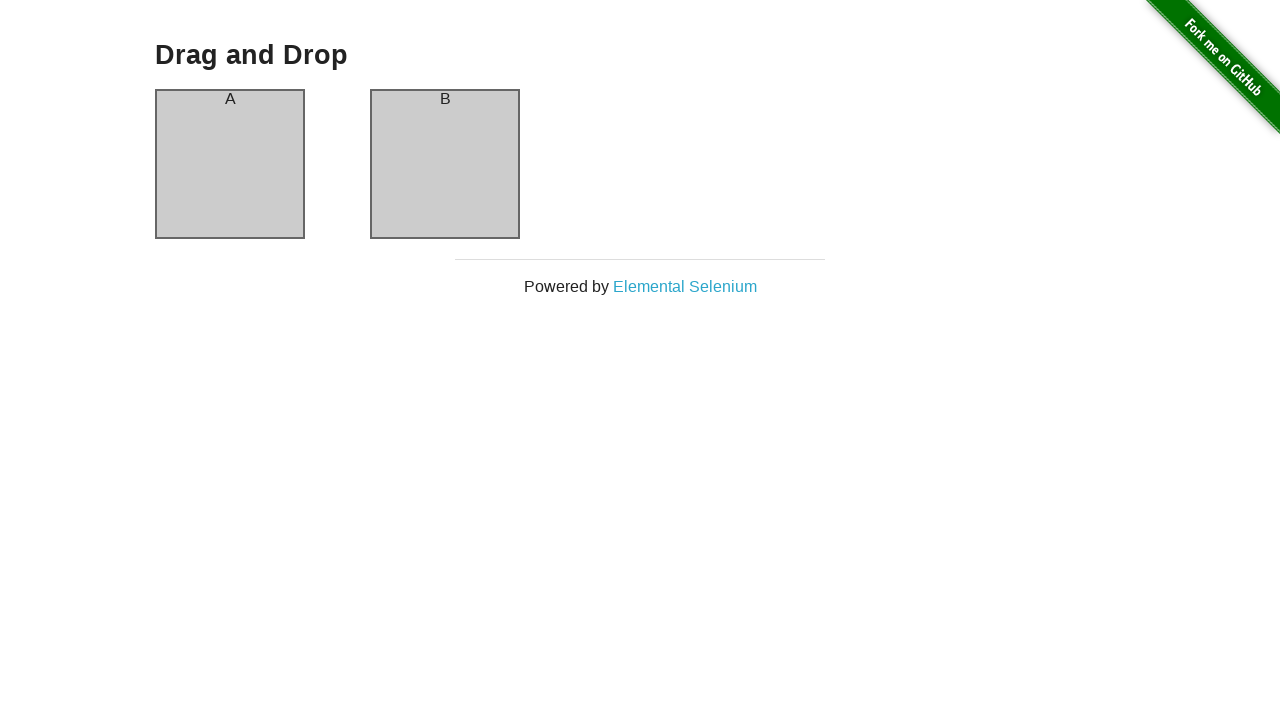

Located element B (column-b) as drag target
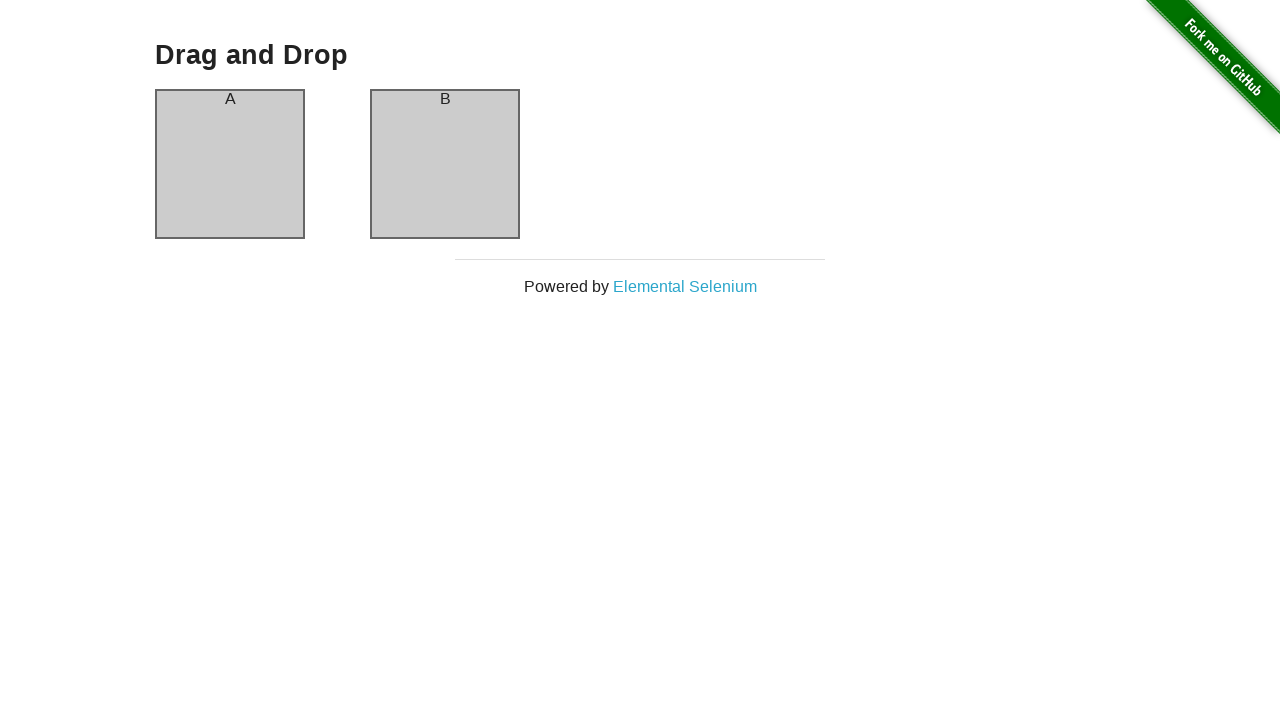

Dragged element A to element B's position at (445, 164)
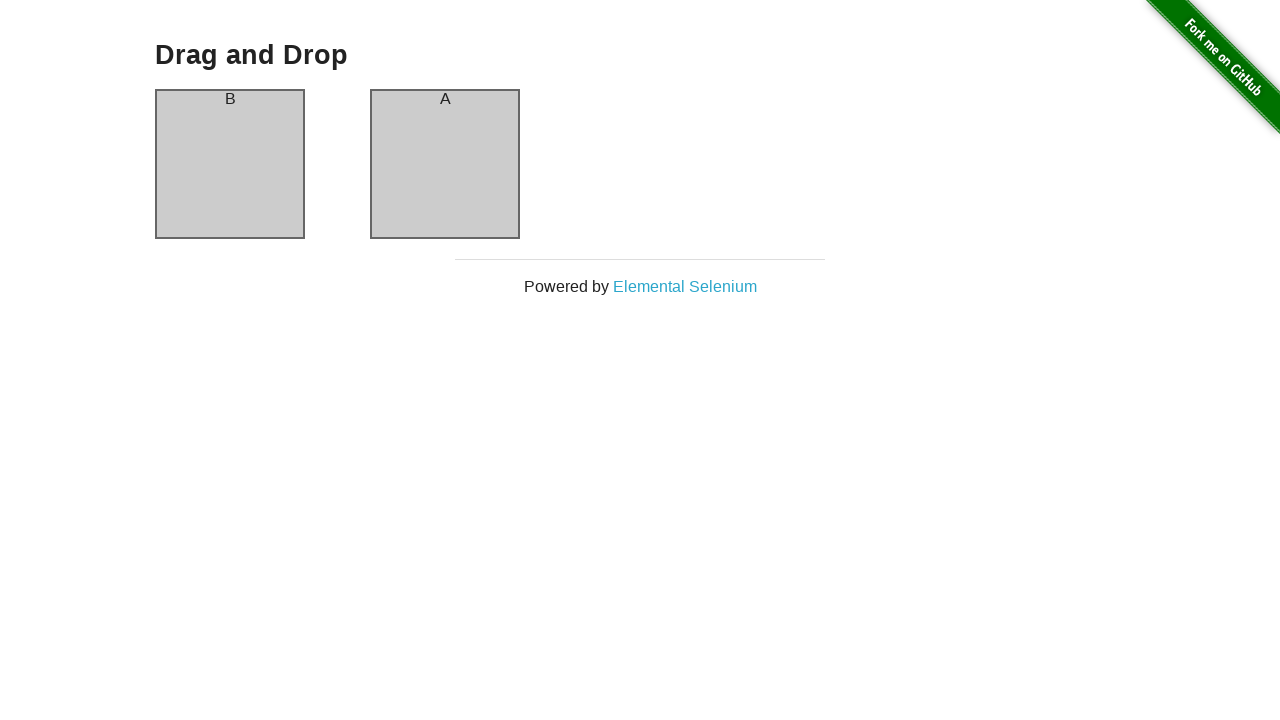

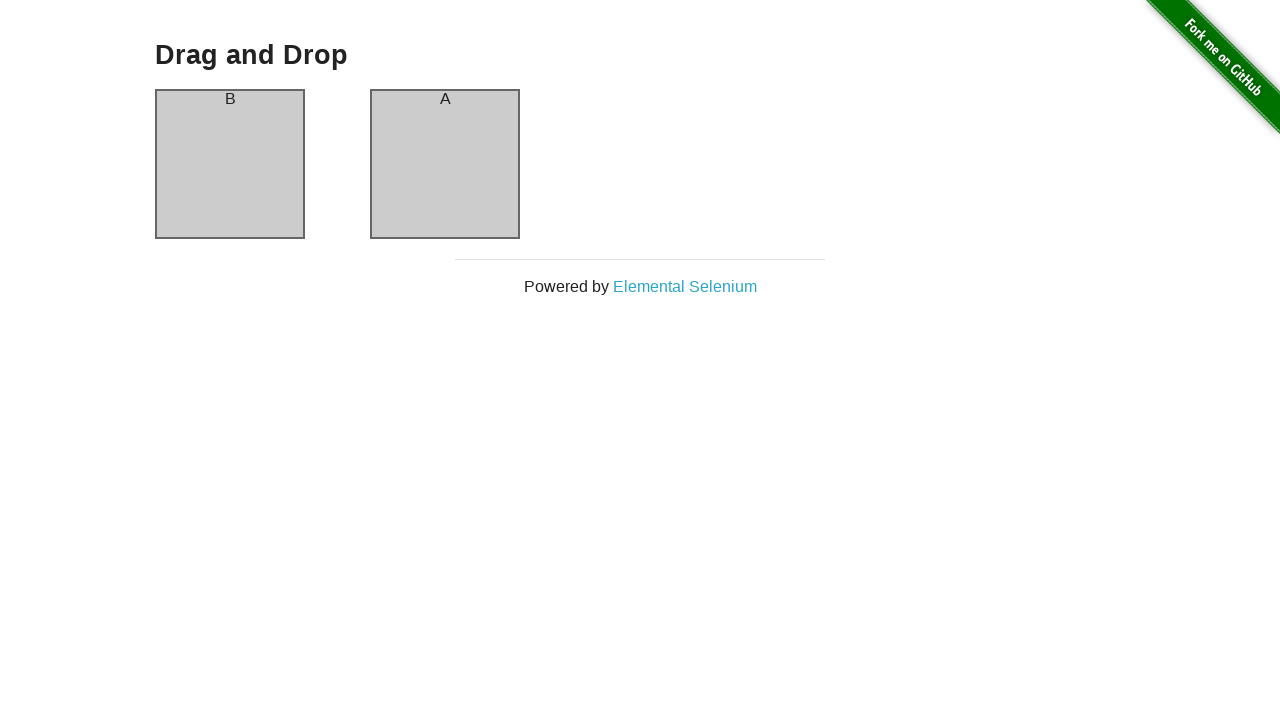